Tests JavaScript alert box functionality by clicking an alert button, capturing the alert text, and accepting (dismissing) the alert dialog.

Starting URL: https://demo.automationtesting.in/Alerts.html

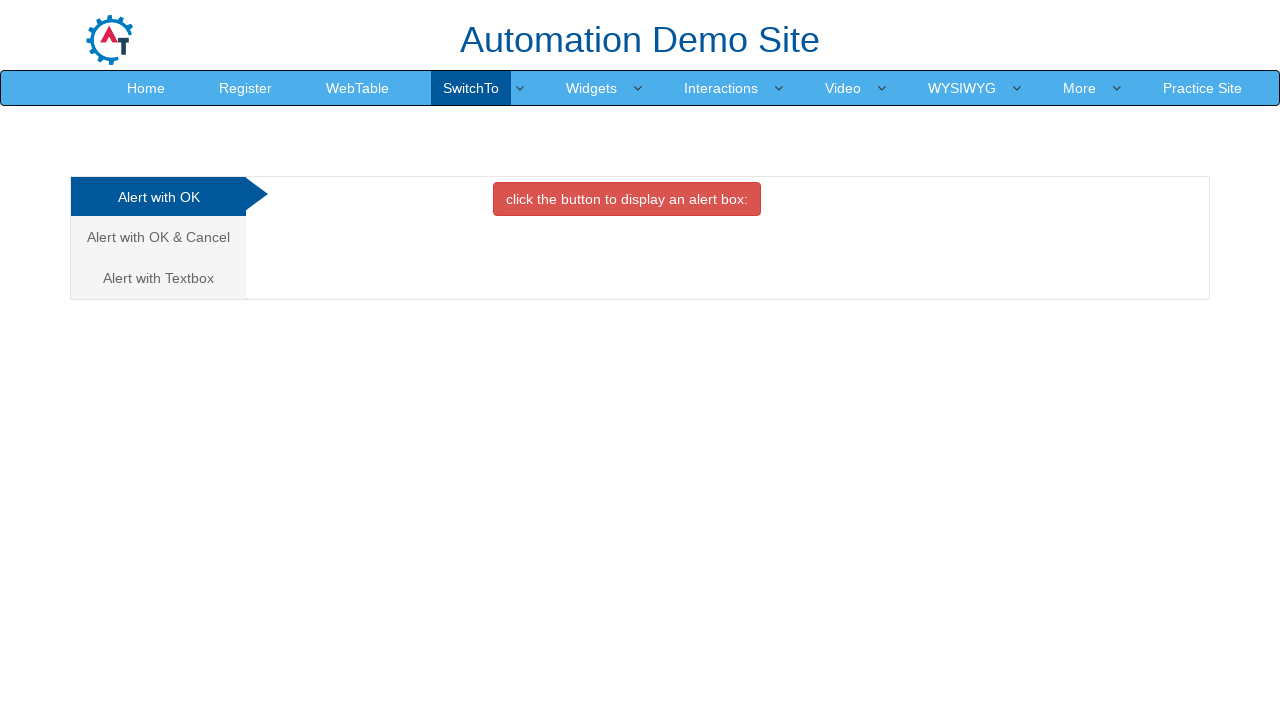

Clicked the alert box button at (627, 199) on xpath=//button[contains(text(),'alert box')]
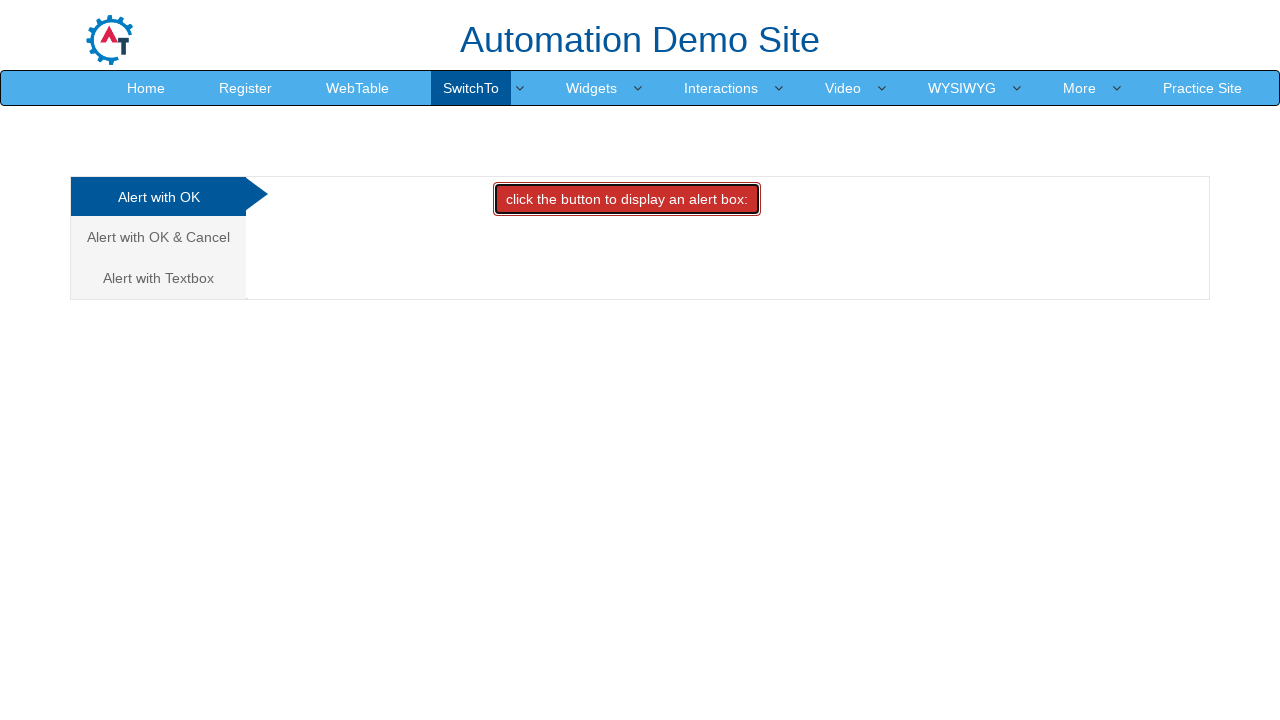

Set up dialog handler to accept alerts
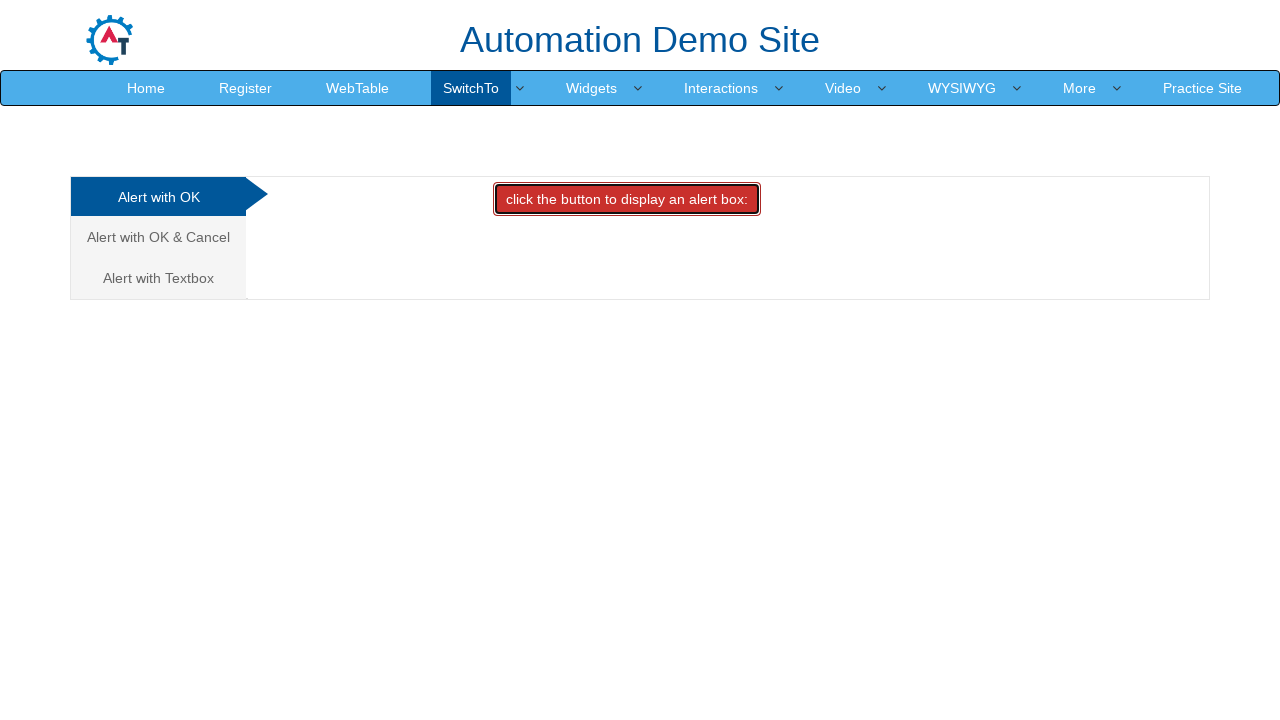

Configured dialog handler with message logging
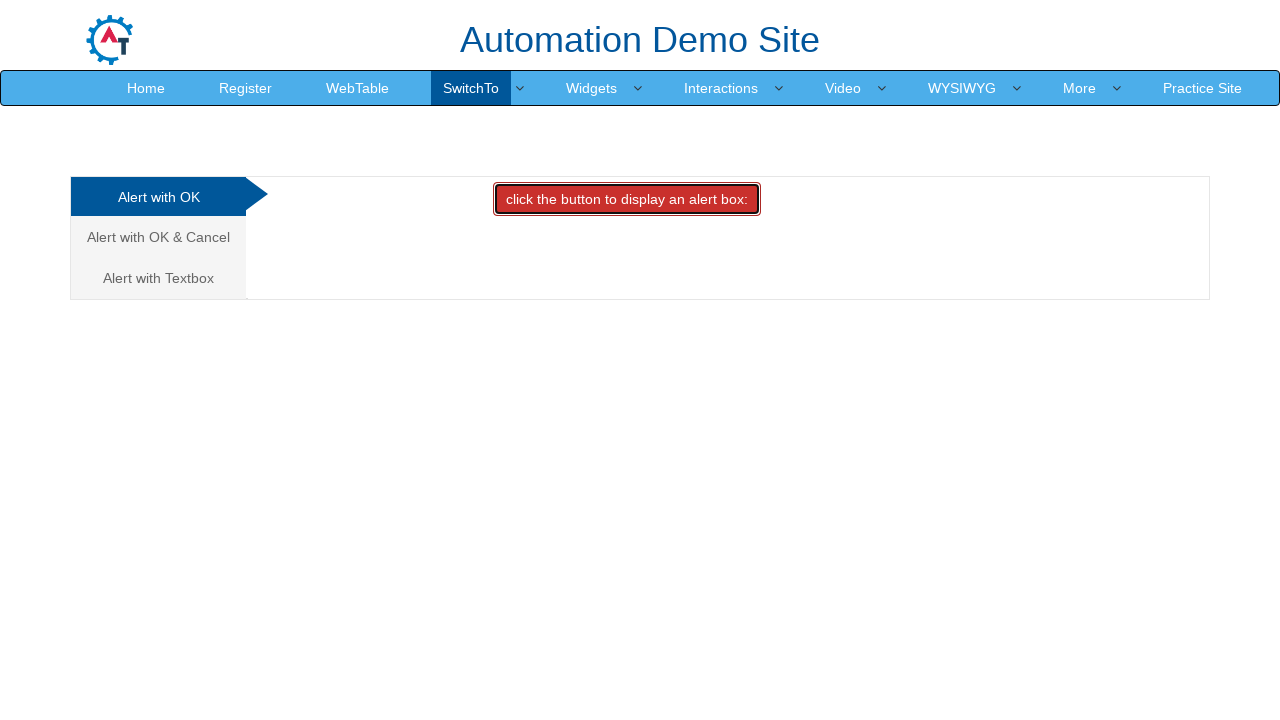

Clicked the alert box button to trigger the alert dialog at (627, 199) on xpath=//button[contains(text(),'alert box')]
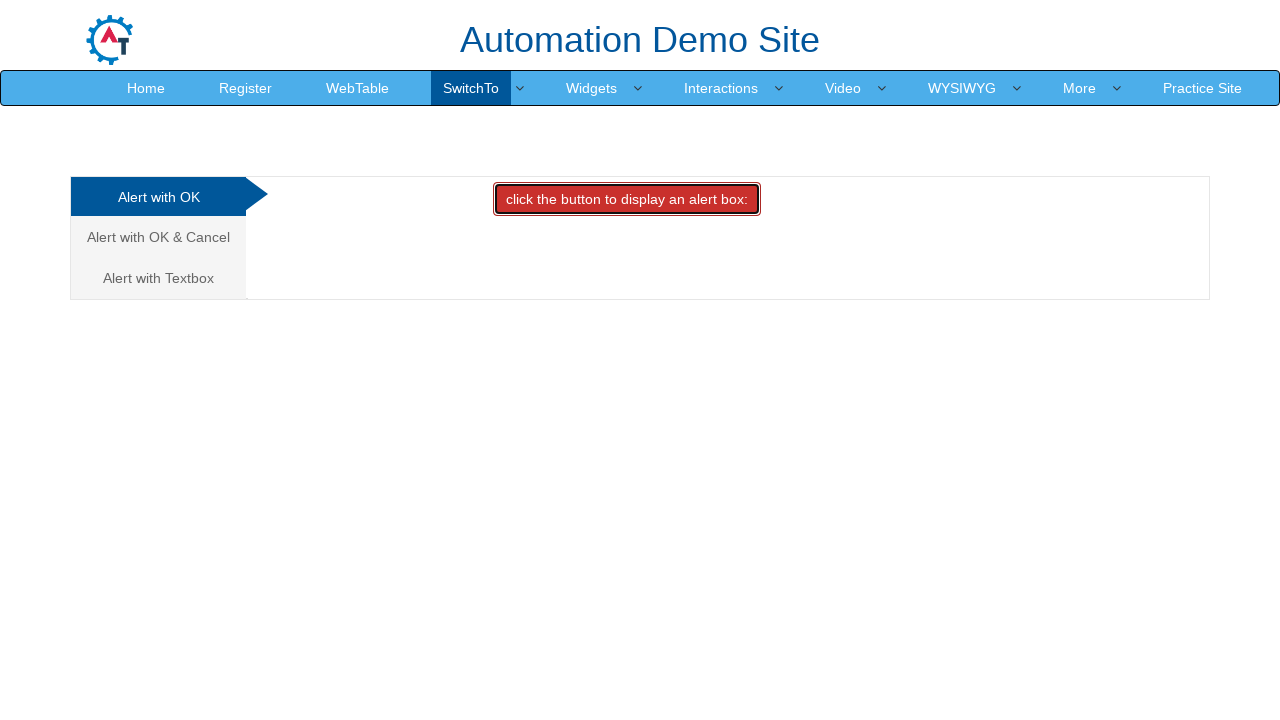

Waited for alert interaction to complete
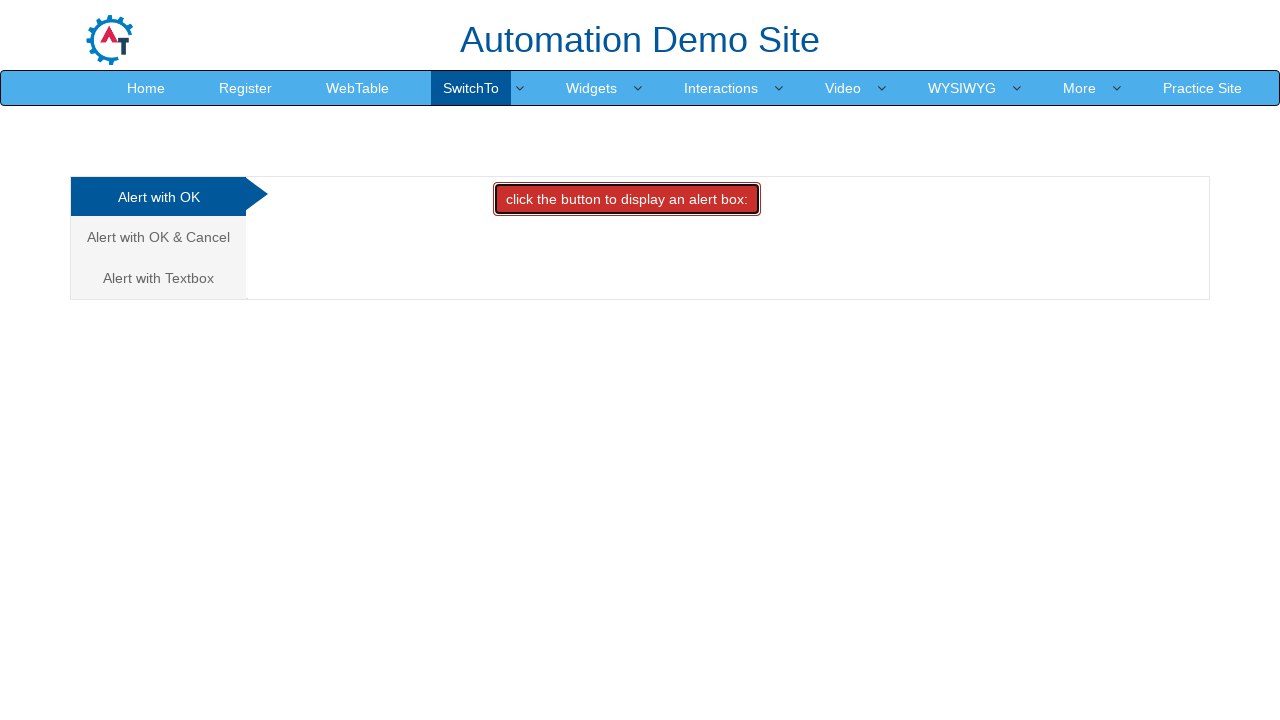

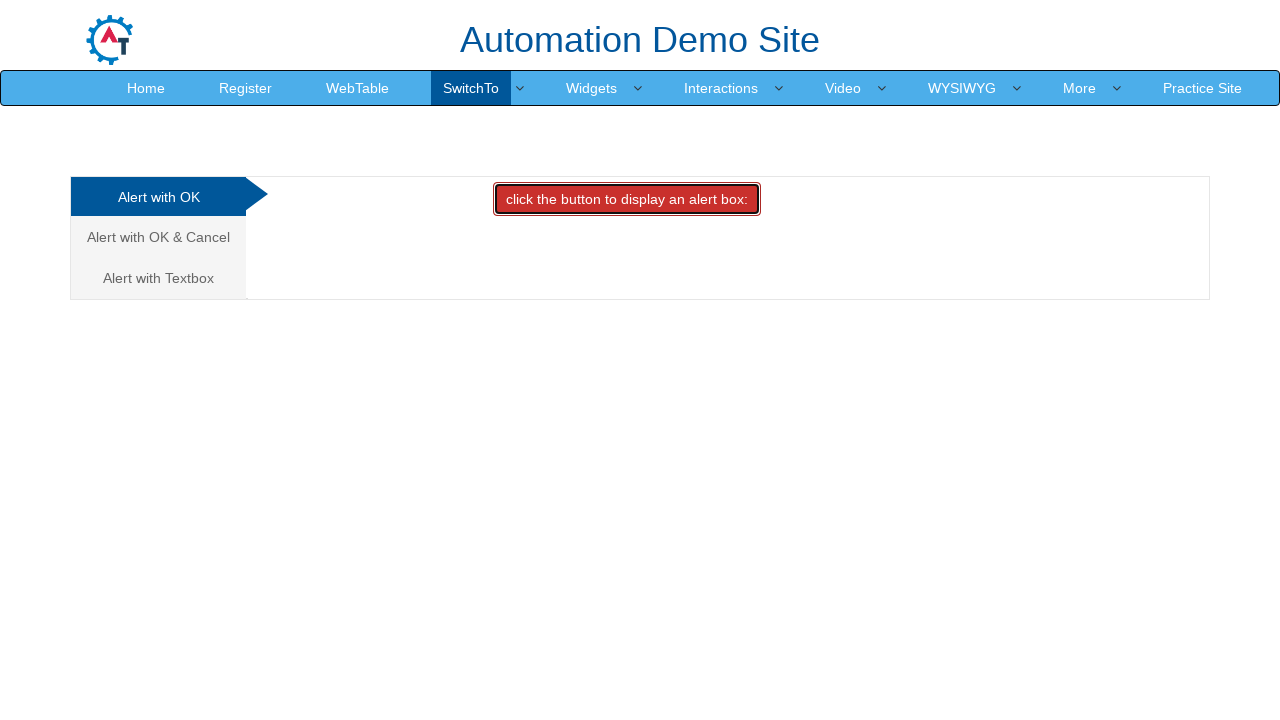